Navigates to the Skola24 timetable viewer for Yrgo Lärldomsgatan school, searches for a class ID, and views the weekly schedule.

Starting URL: https://web.skola24.se/timetable/timetable-viewer/studiumyrgo.skola24.se/Yrgo%20L%C3%A4rdomsgatan/

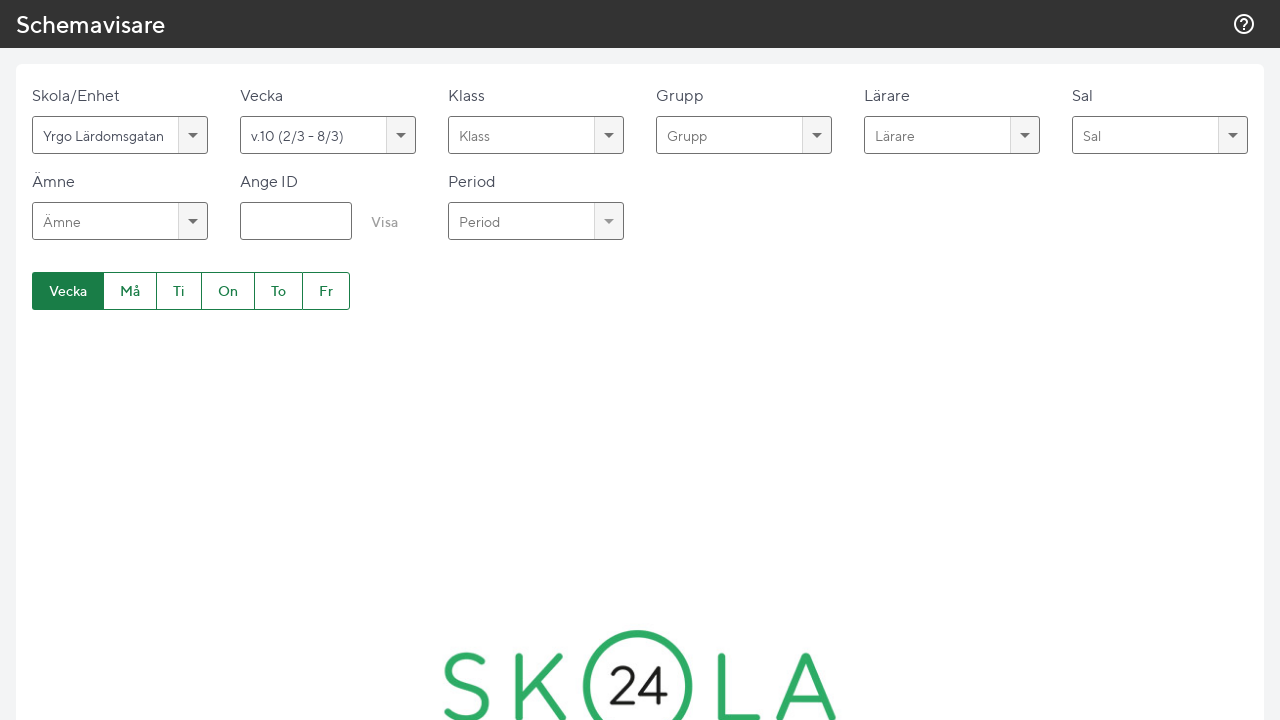

Waited for page to load (networkidle state)
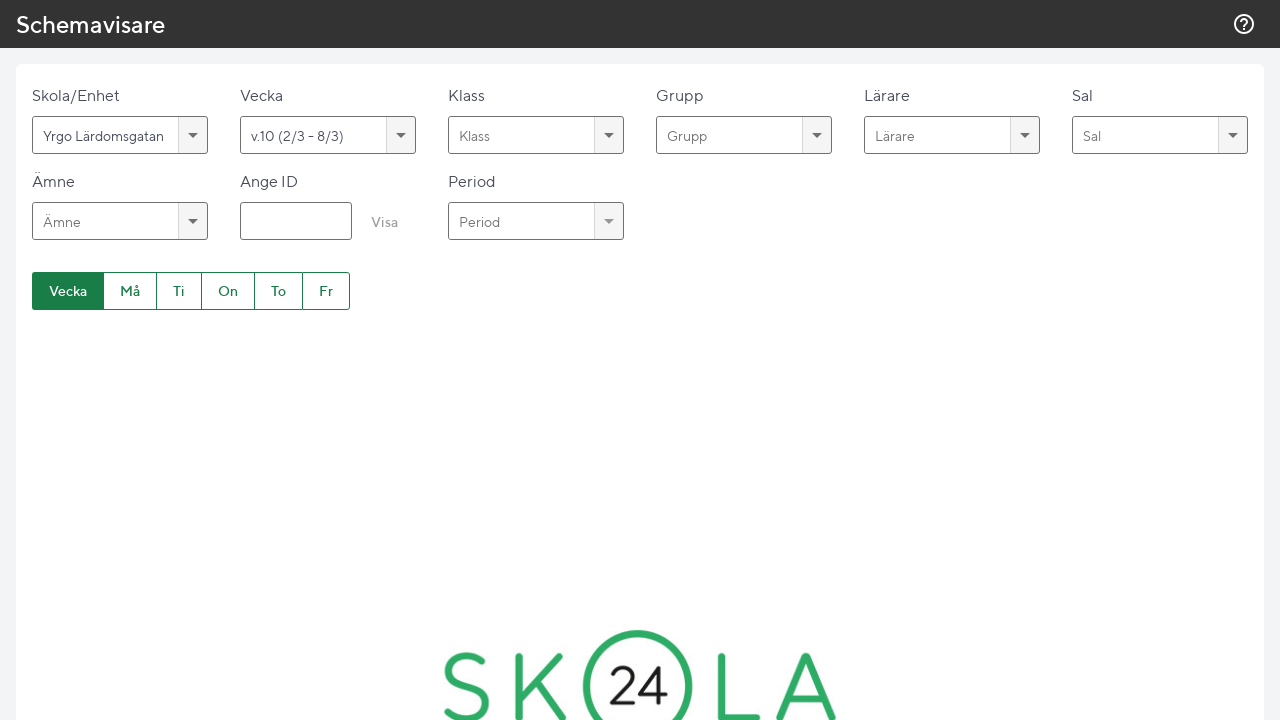

Clicked on the search/class input field at (105, 135) on input[type='text']
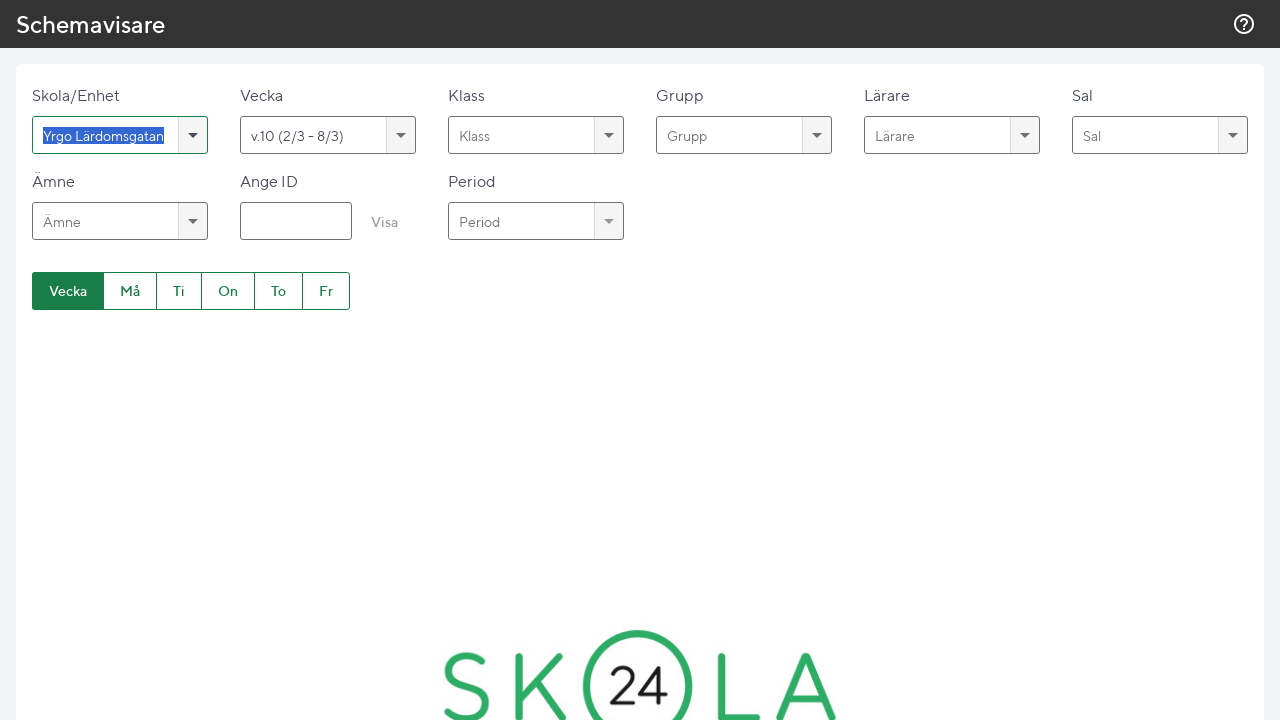

Filled input field with class ID 'ela22' on input[type='text']
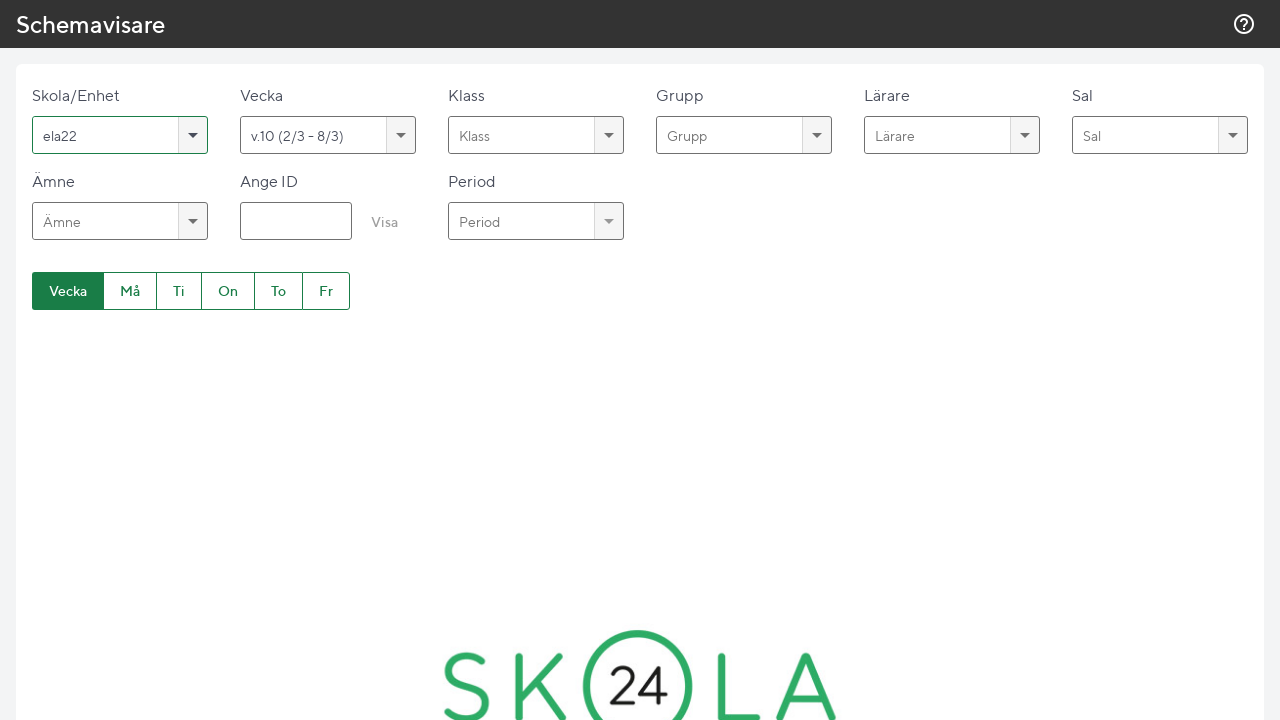

Pressed Enter to search for the class on input[type='text']
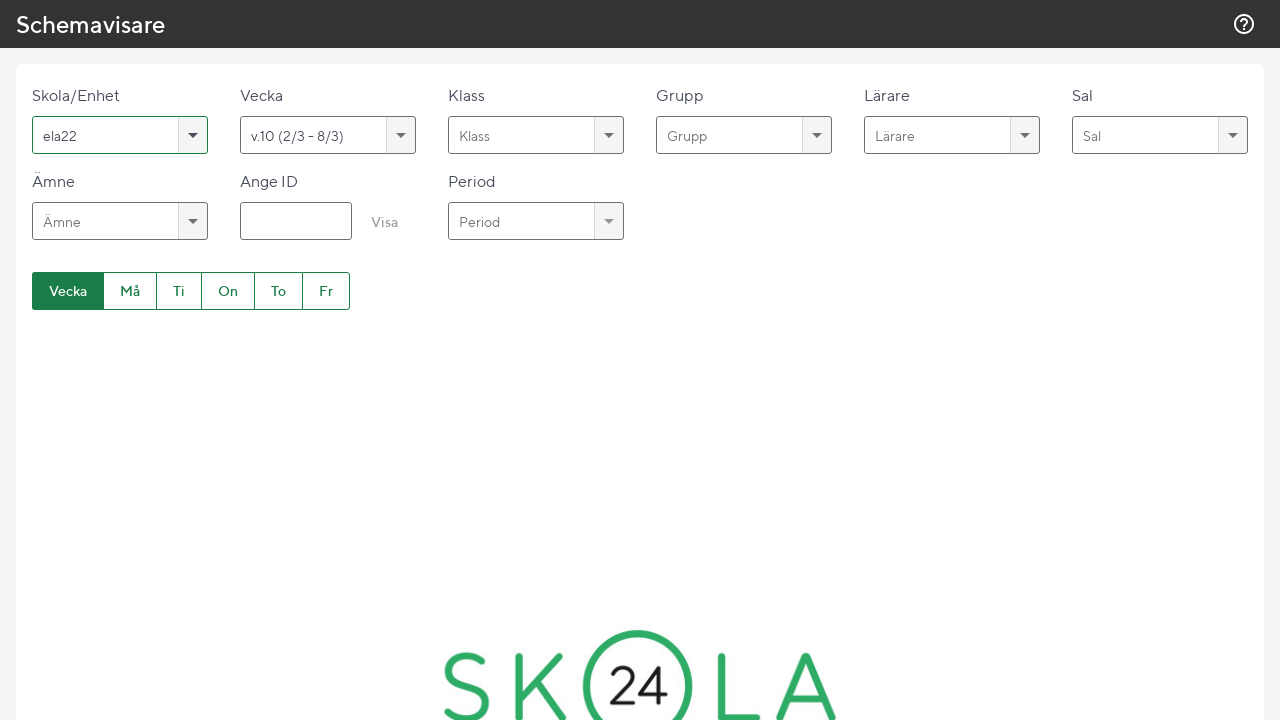

Waited 3 seconds for timetable to load
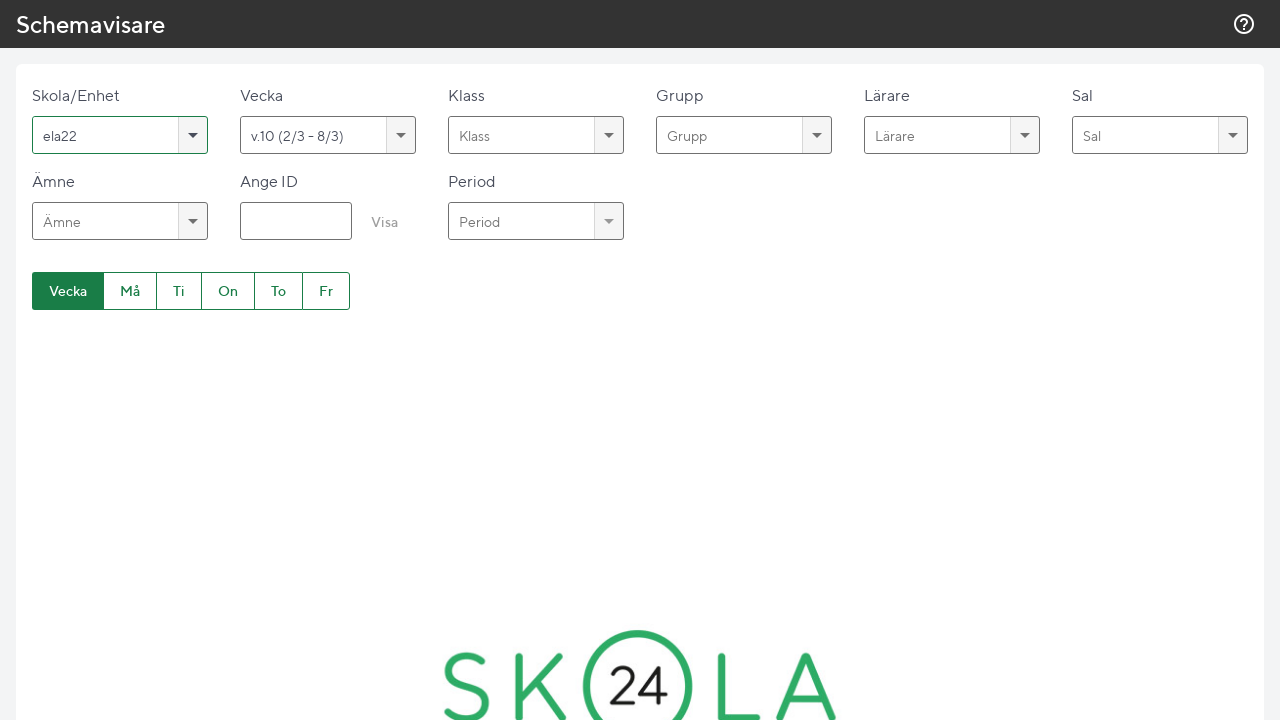

Scrolled to bottom of page to view full schedule
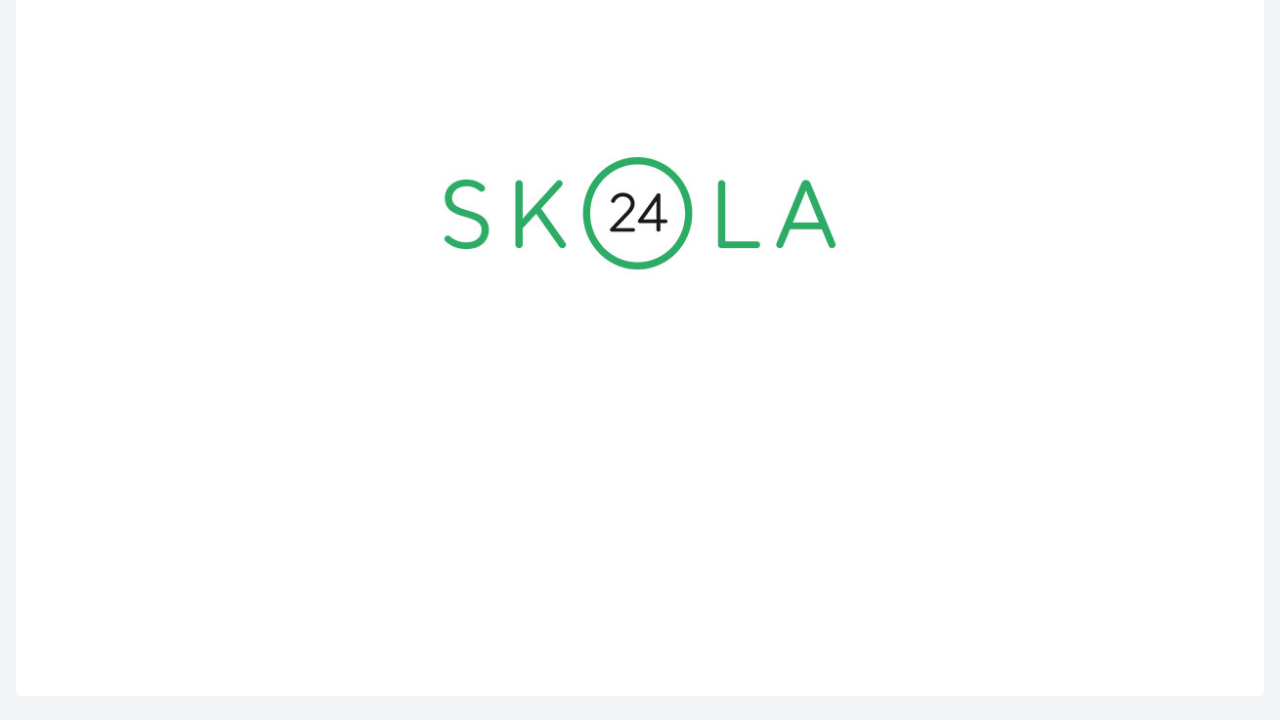

Waited 2 seconds for schedule to be fully visible
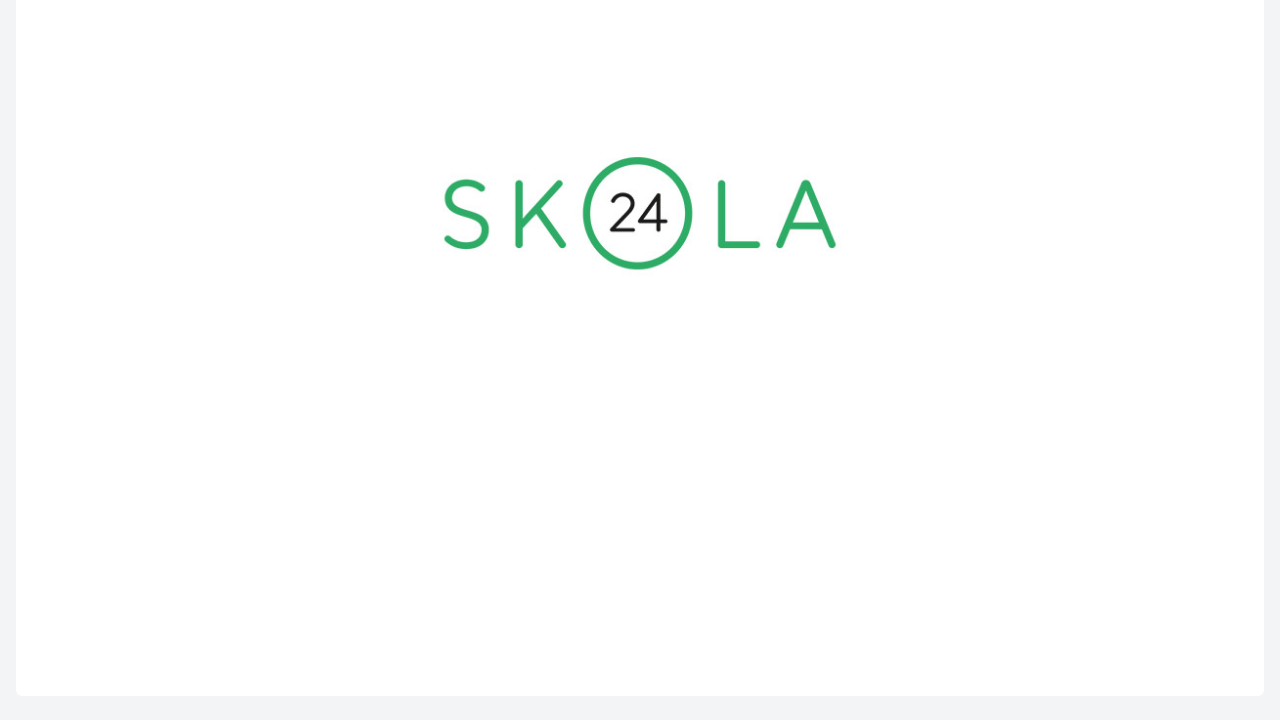

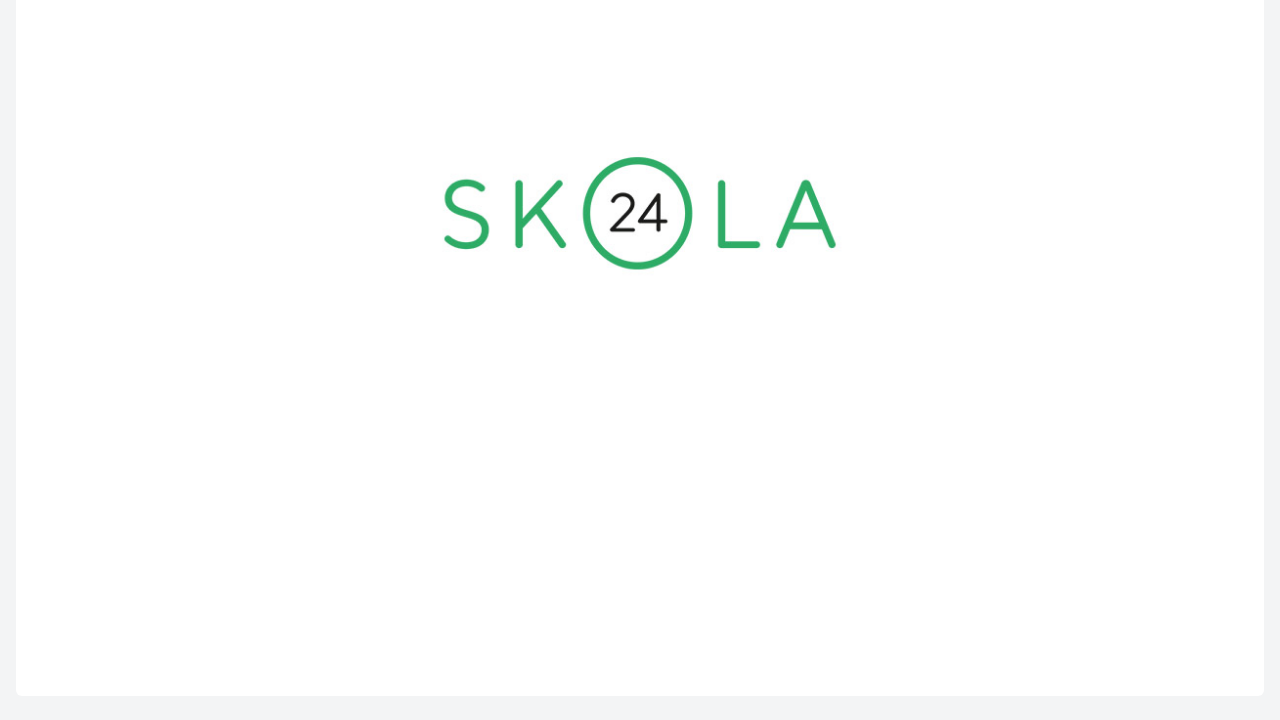